Tests basic browser navigation by opening the Selenium downloads page, then navigating to YouTube, and verifying the page URL and title are accessible.

Starting URL: https://www.selenium.dev/downloads/

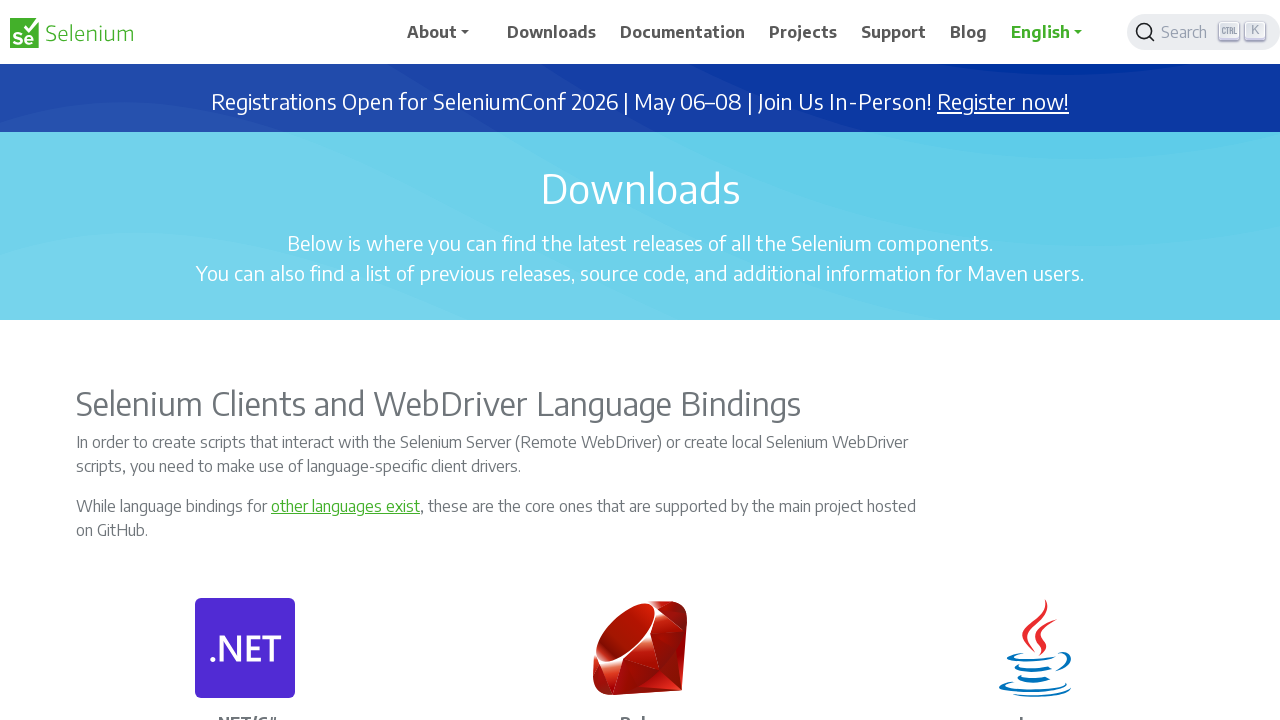

Navigated to YouTube homepage
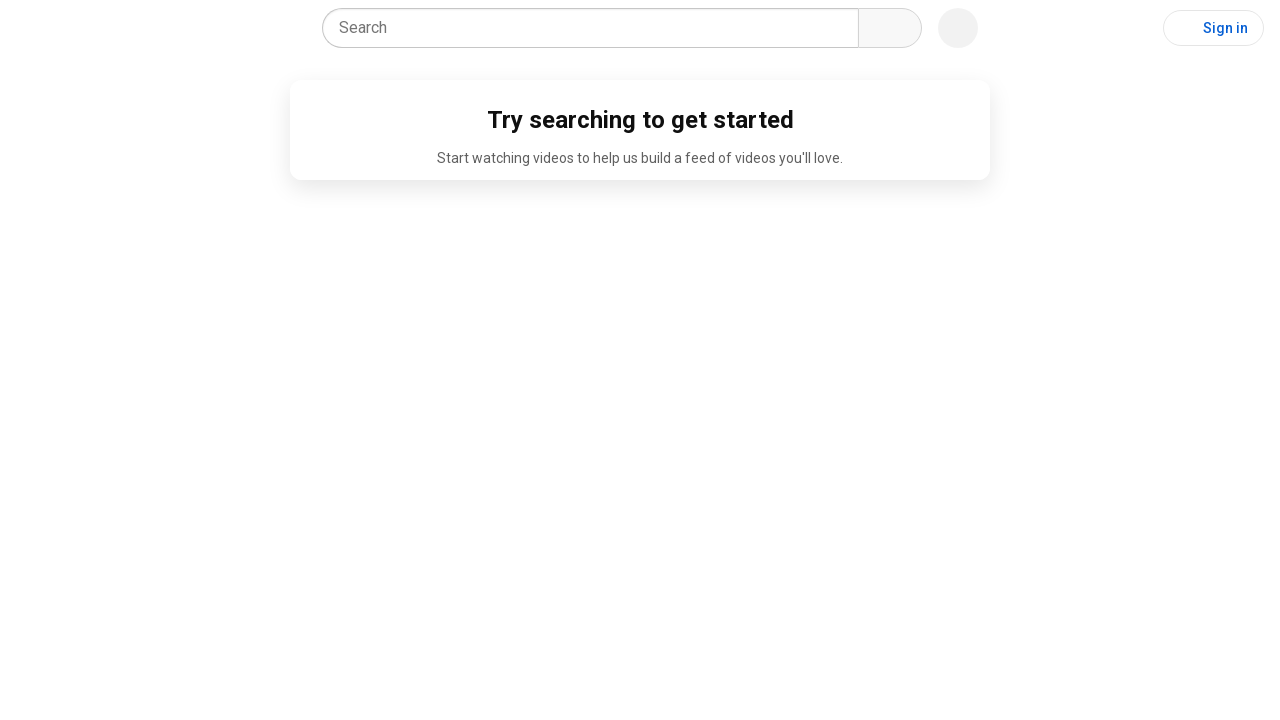

YouTube page DOM content loaded
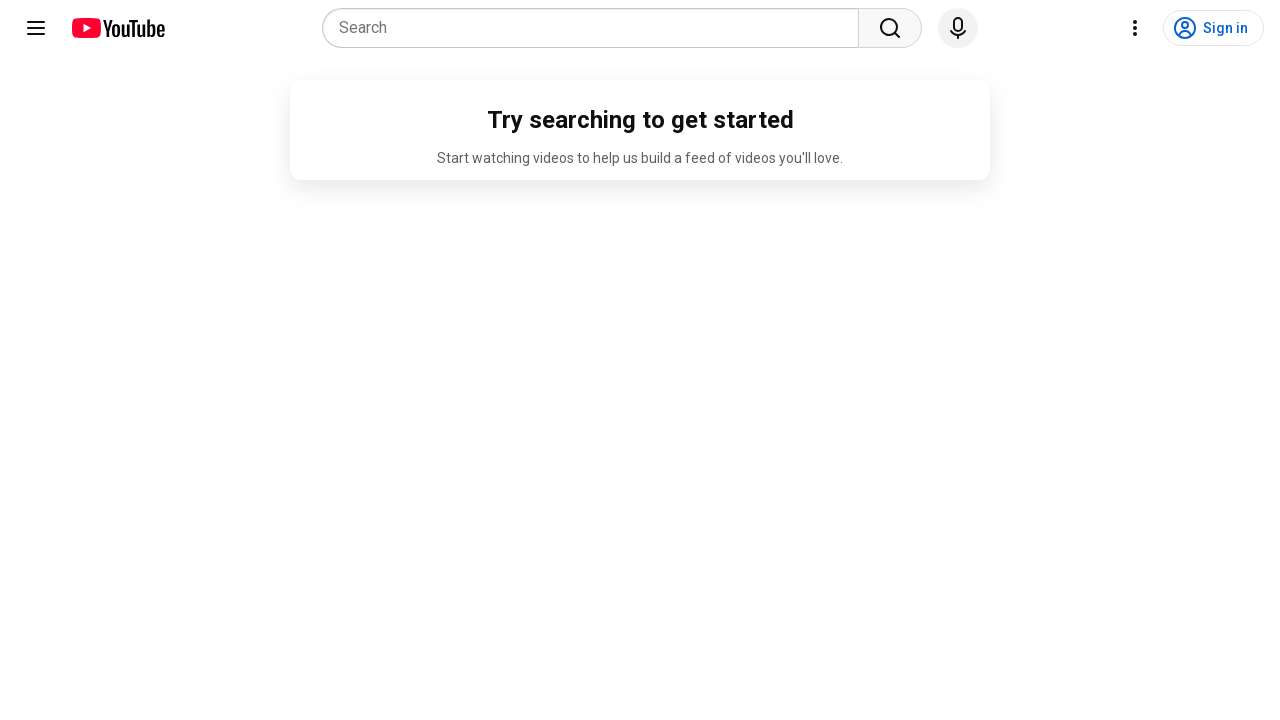

Retrieved current URL: https://www.youtube.com/
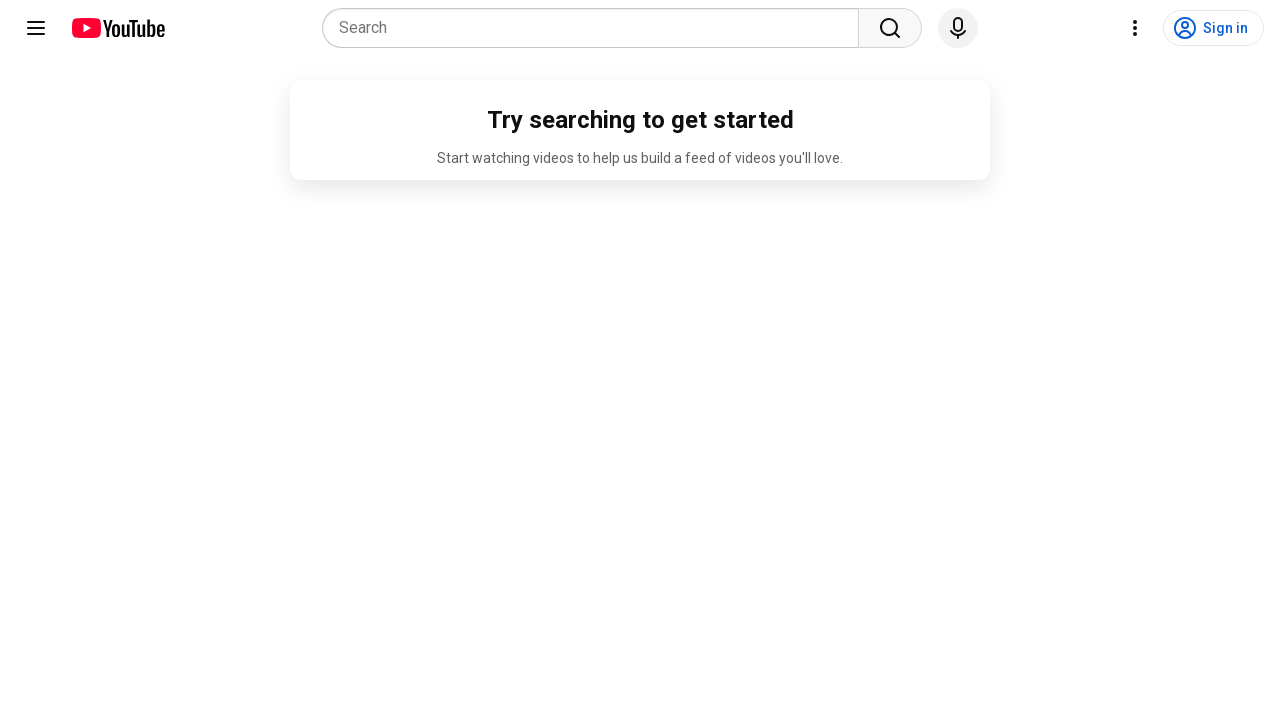

Retrieved page title: YouTube
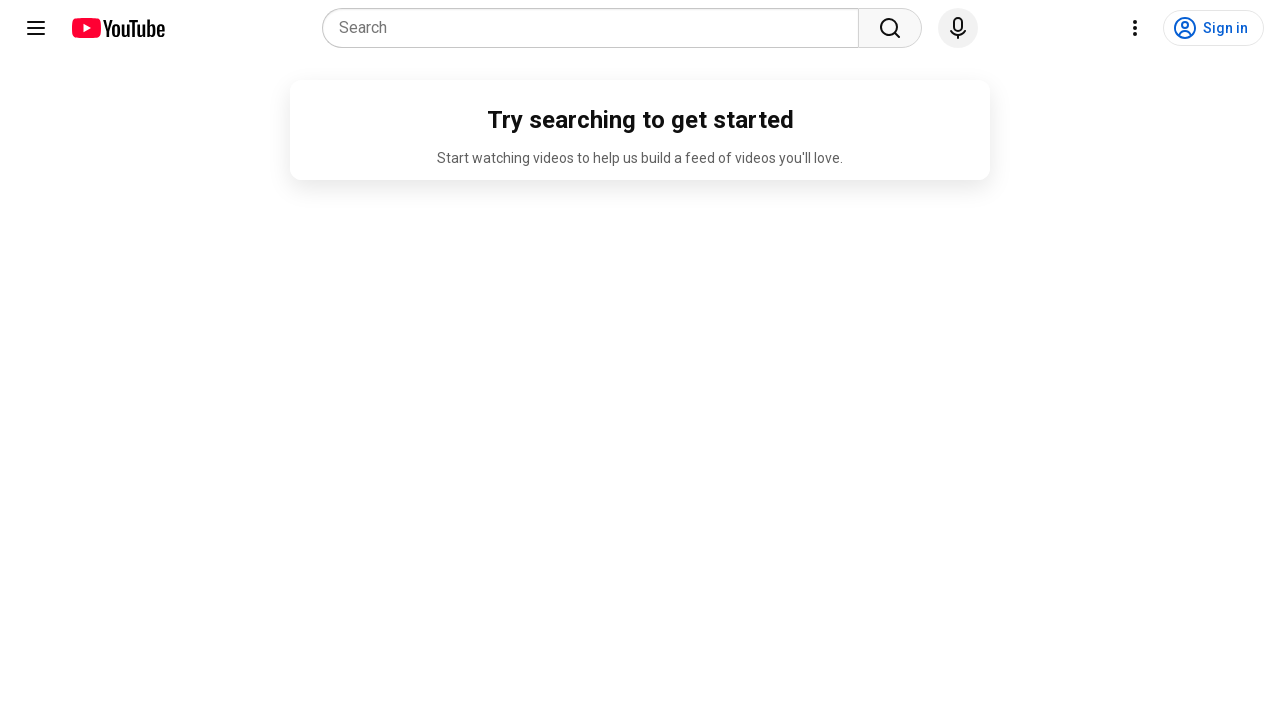

Printed current URL to console
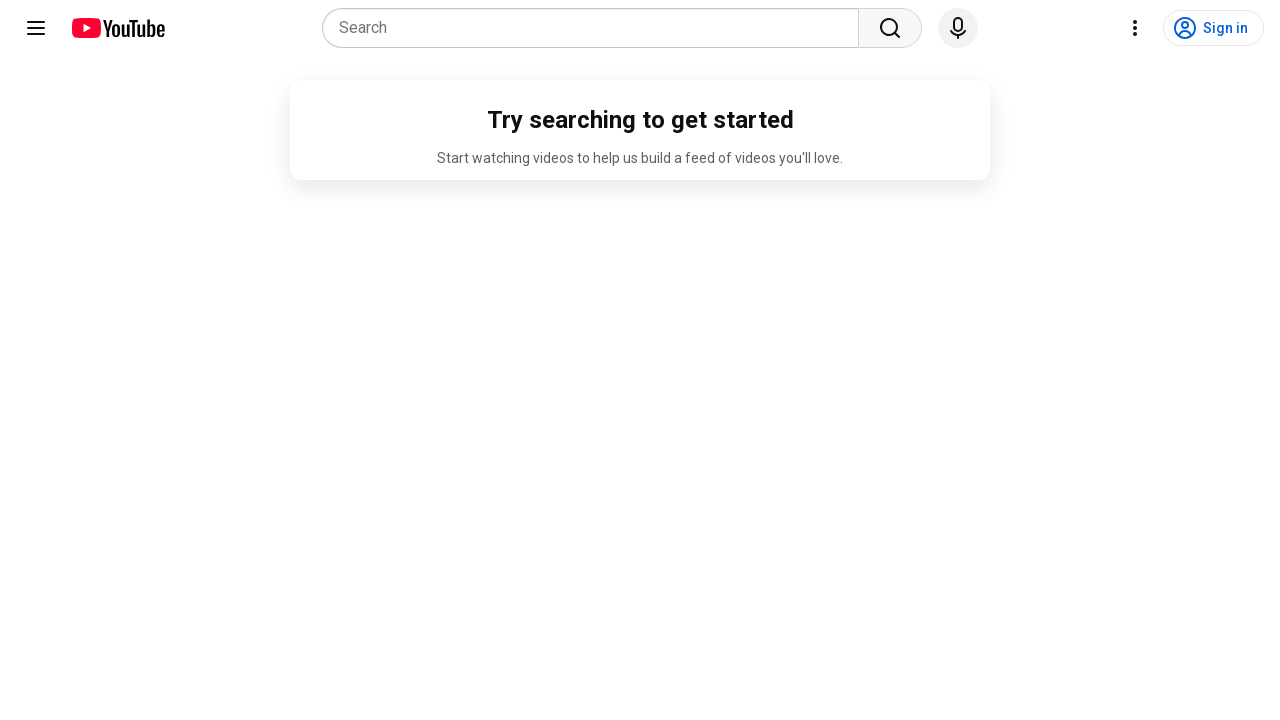

Printed page title to console
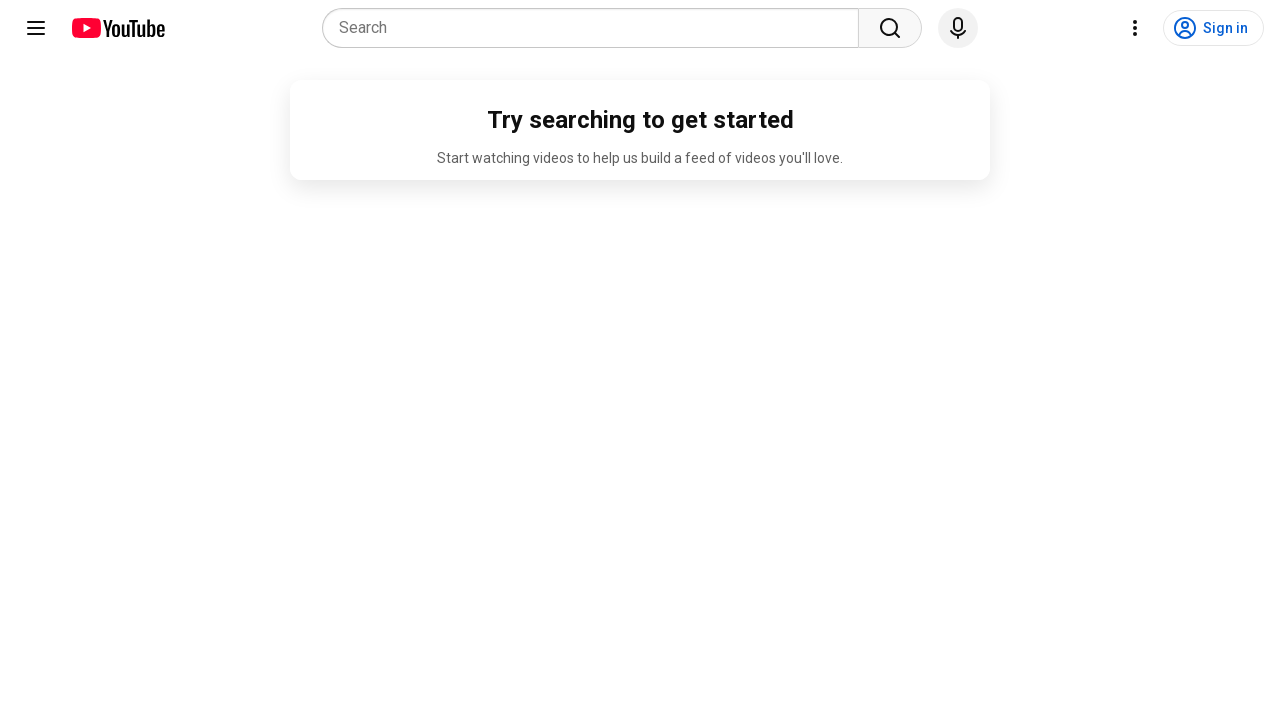

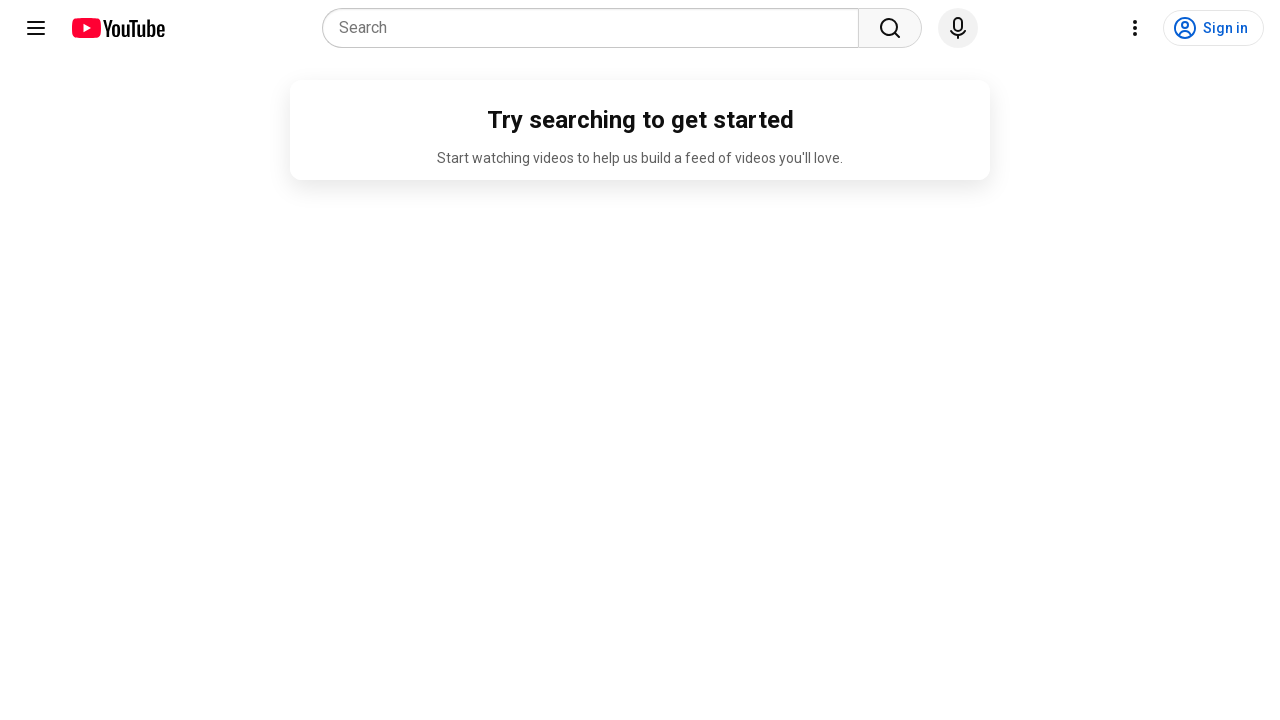